Tests that a completed item can be unchecked to mark it as incomplete

Starting URL: https://todomvc.com/examples/react/dist/

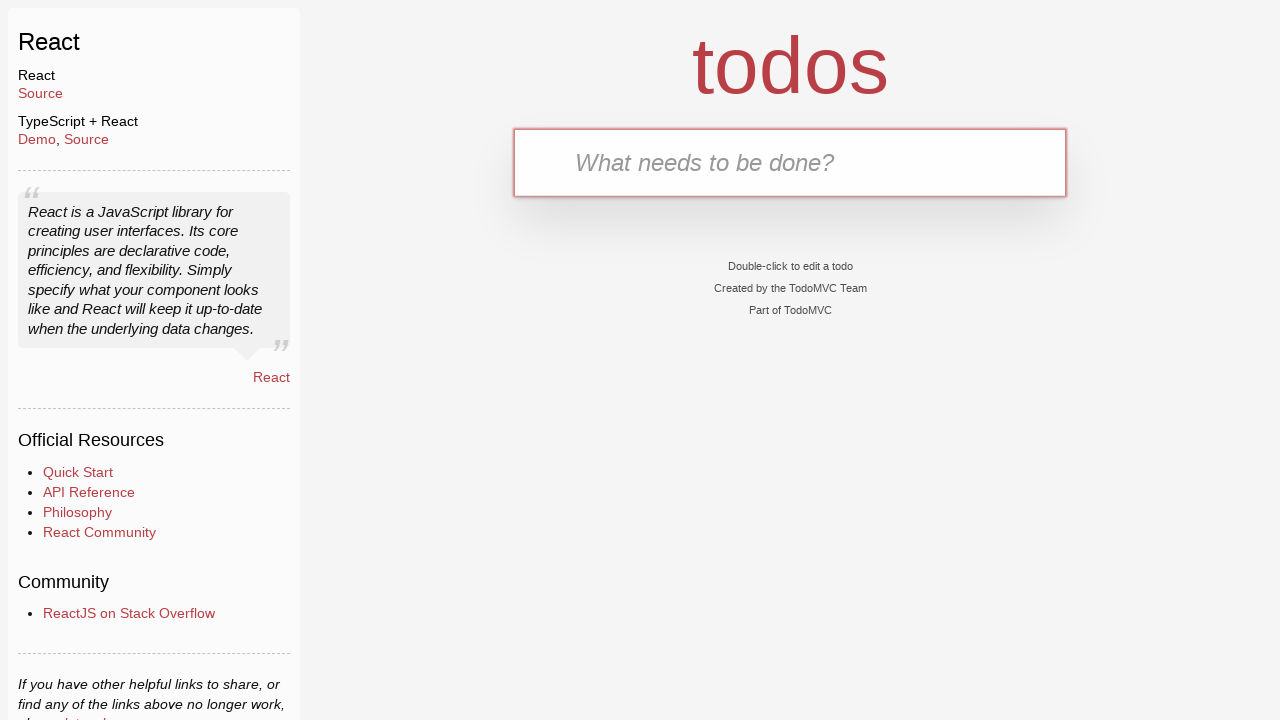

Filled new todo input field with 'test1' on .new-todo
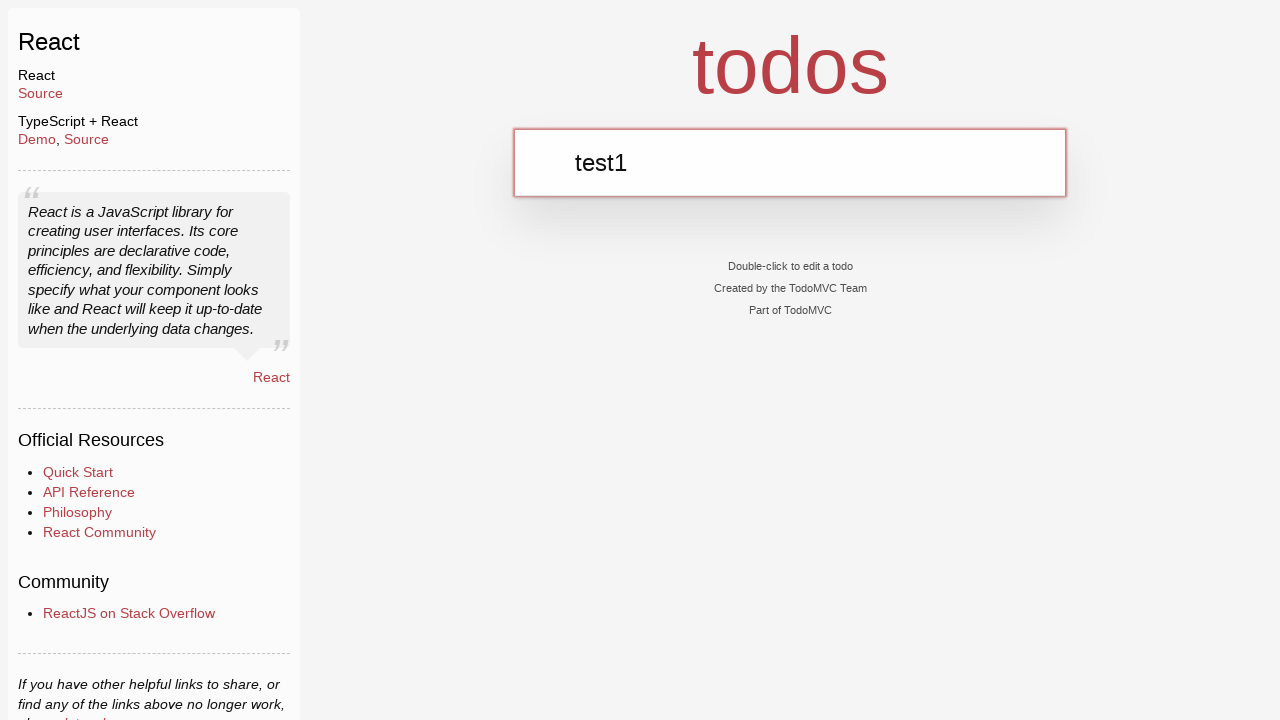

Pressed Enter to create new todo item on .new-todo
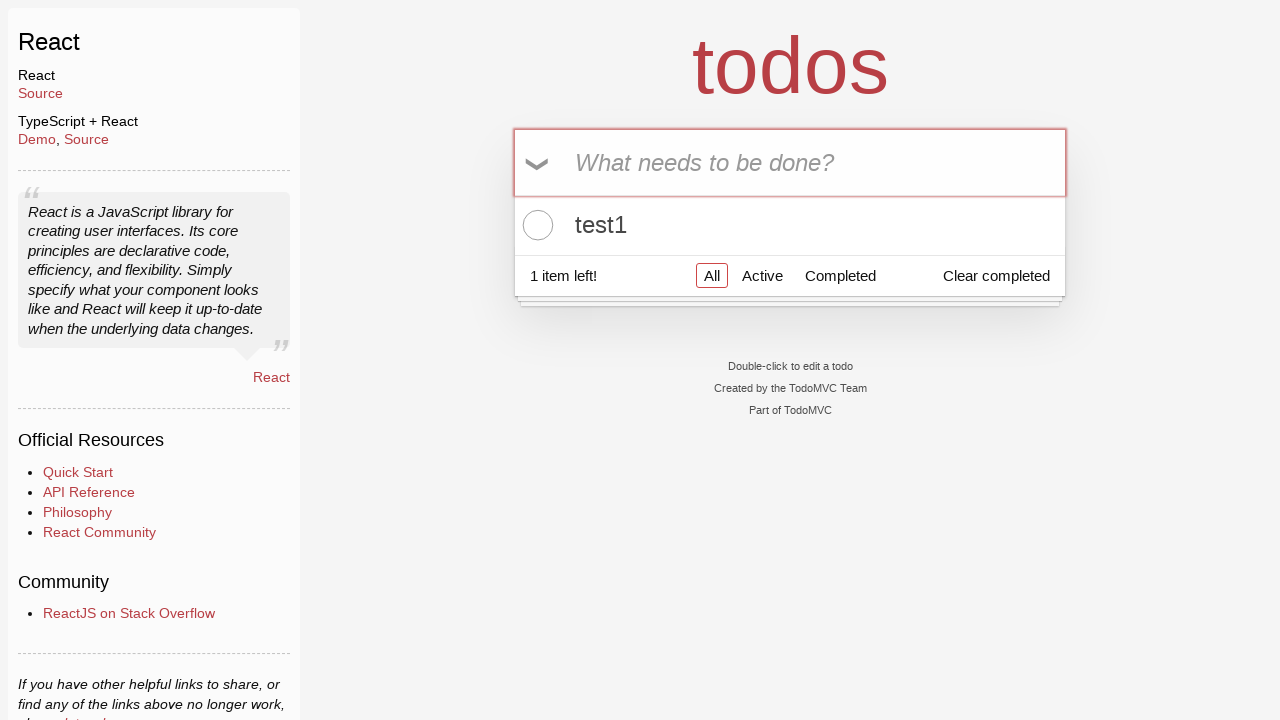

Clicked checkbox to mark item as complete at (535, 225) on ul.todo-list li .toggle
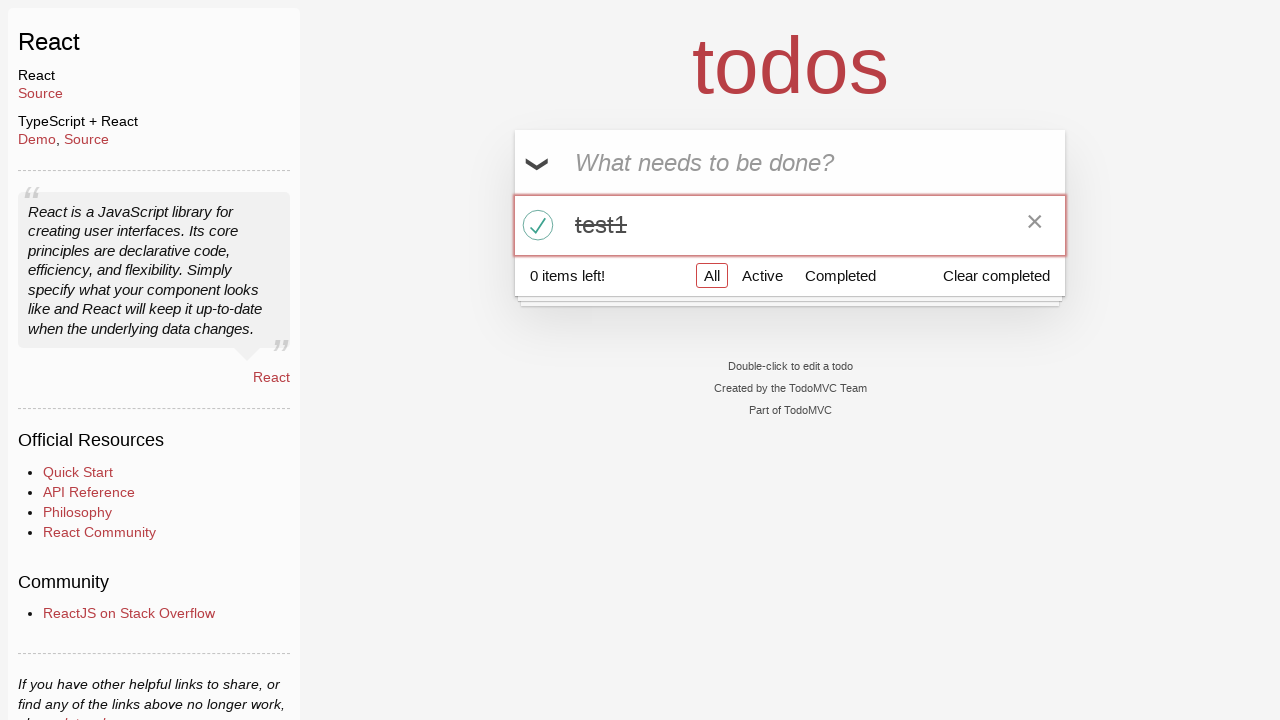

Clicked checkbox again to mark item as incomplete at (535, 225) on ul.todo-list li .toggle
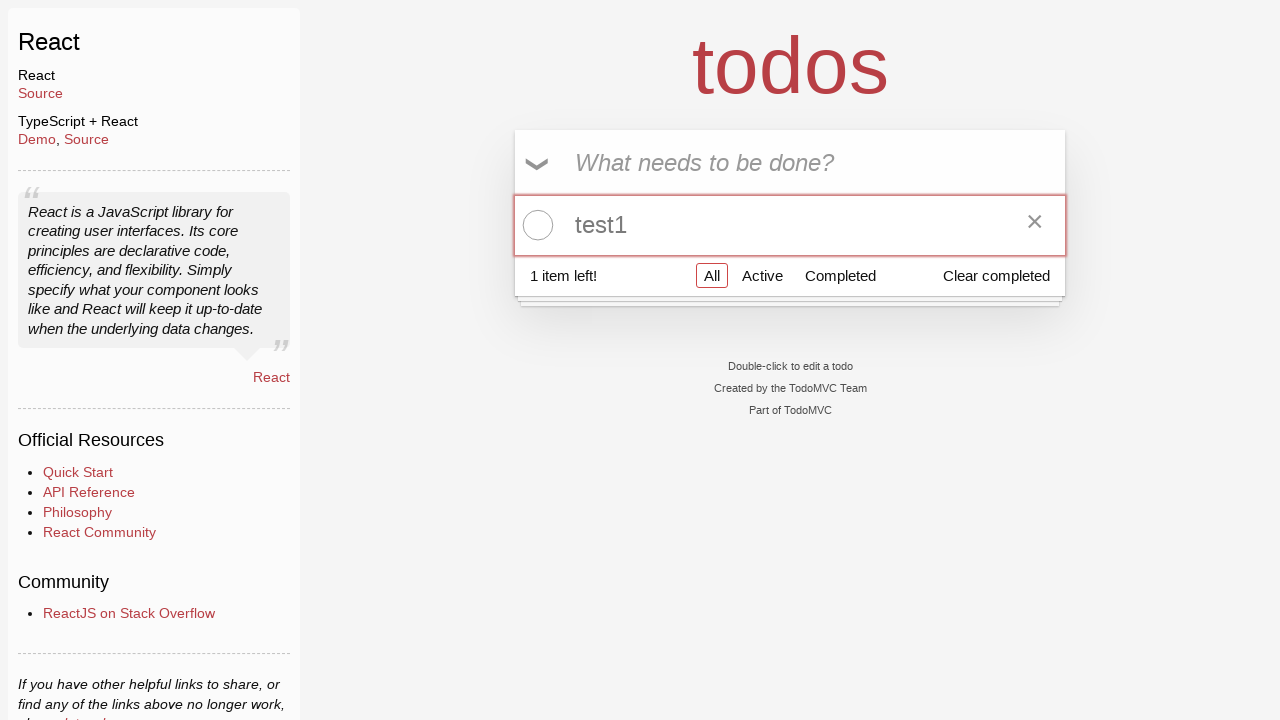

Verified todo item label is visible in the list
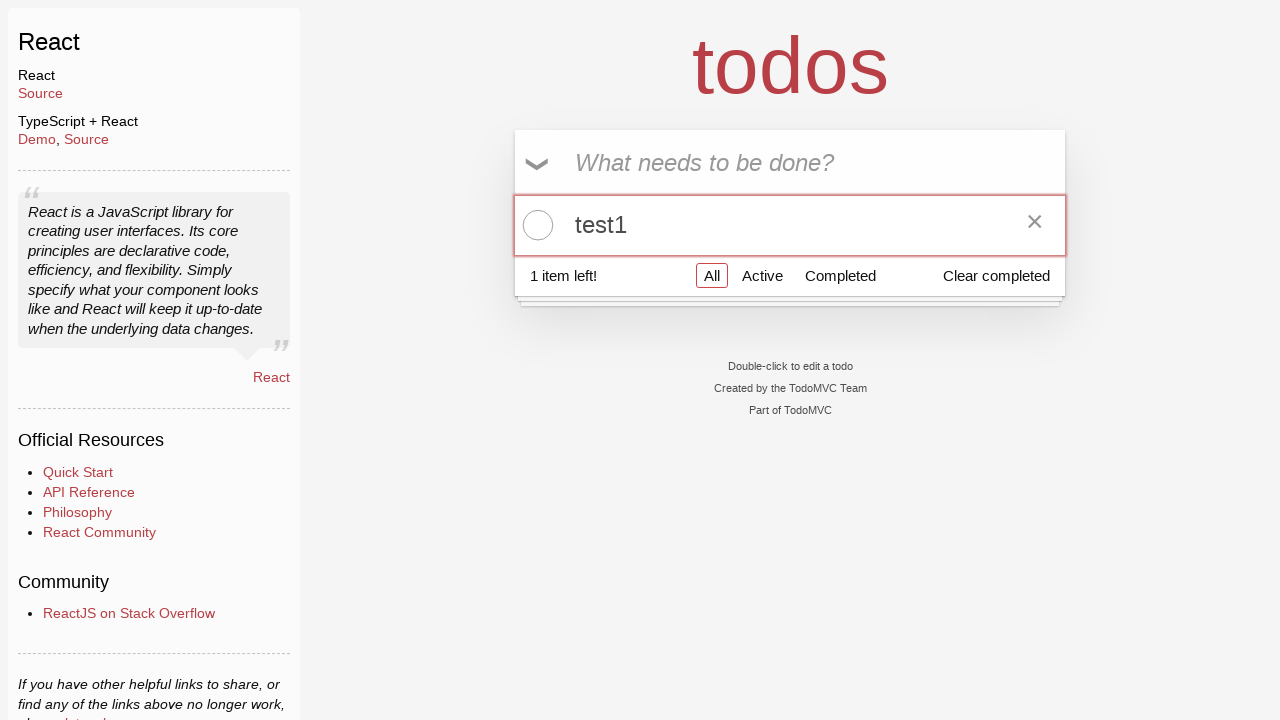

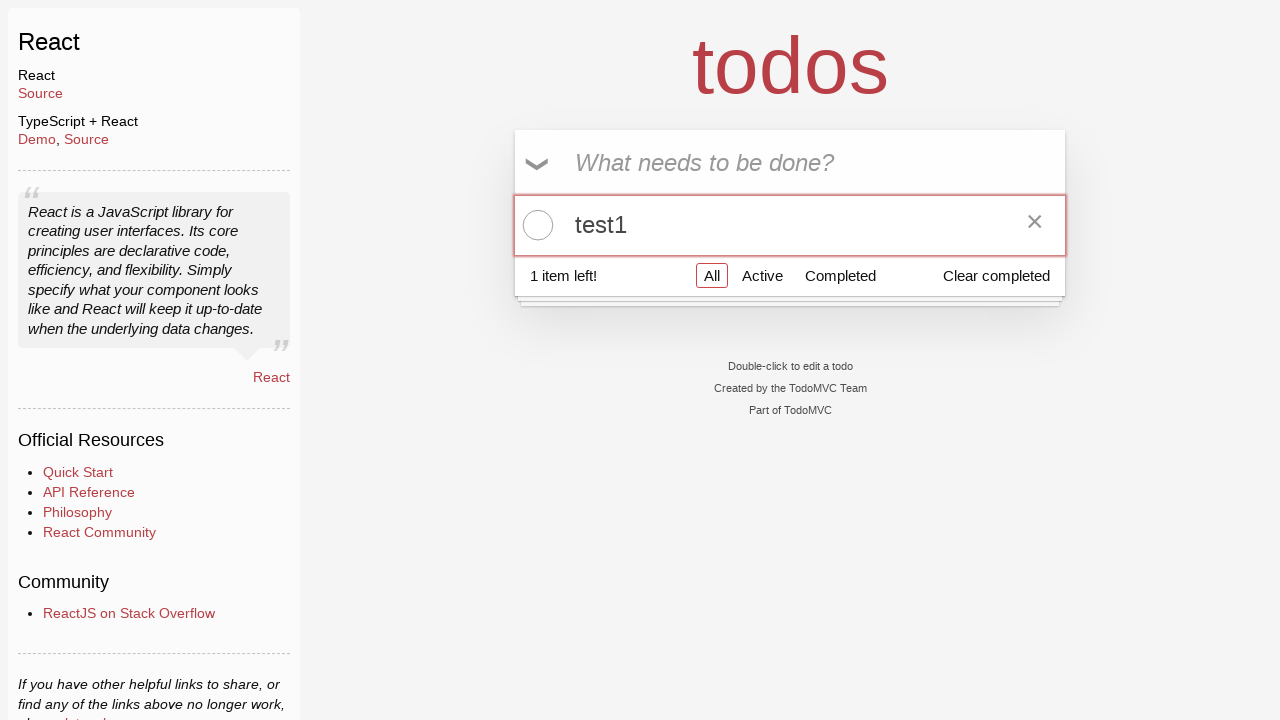